Tests Target.com search functionality by searching for multiple snack chip products (Takis, Cheetos, Doritos, Turbos Flamas) and submitting the search form for each.

Starting URL: https://www.target.com/

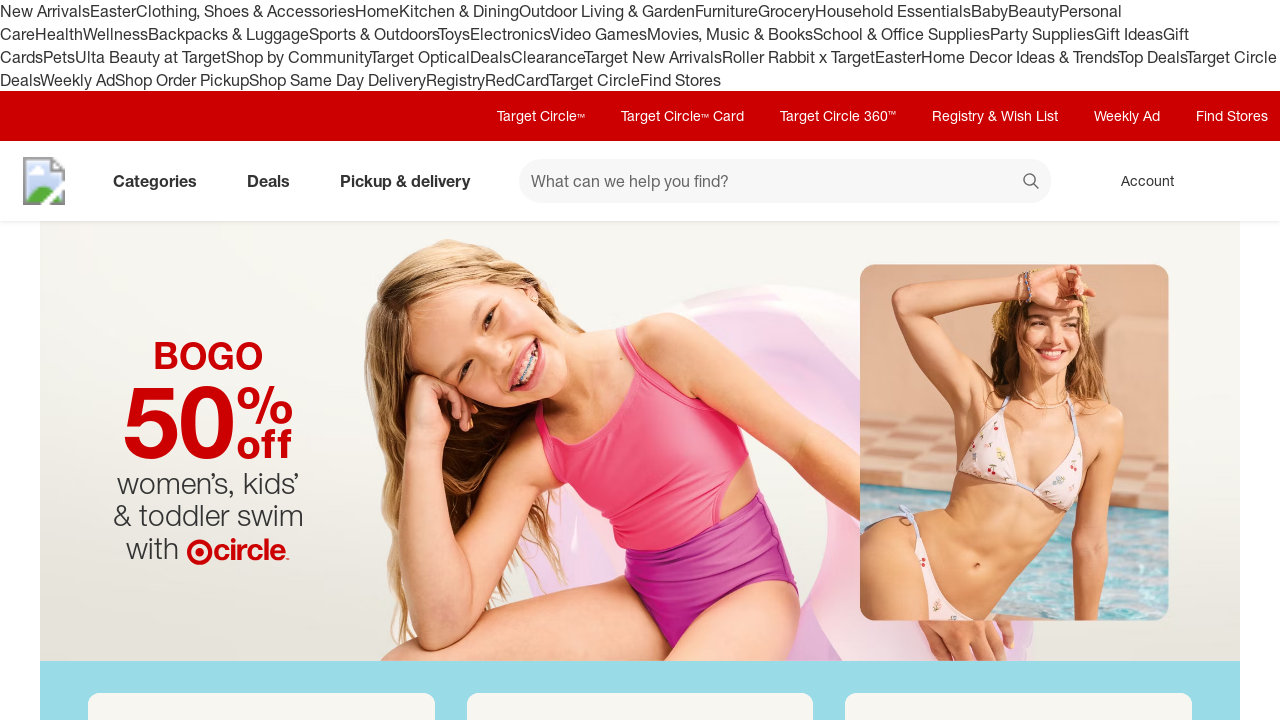

Navigated to Target.com homepage
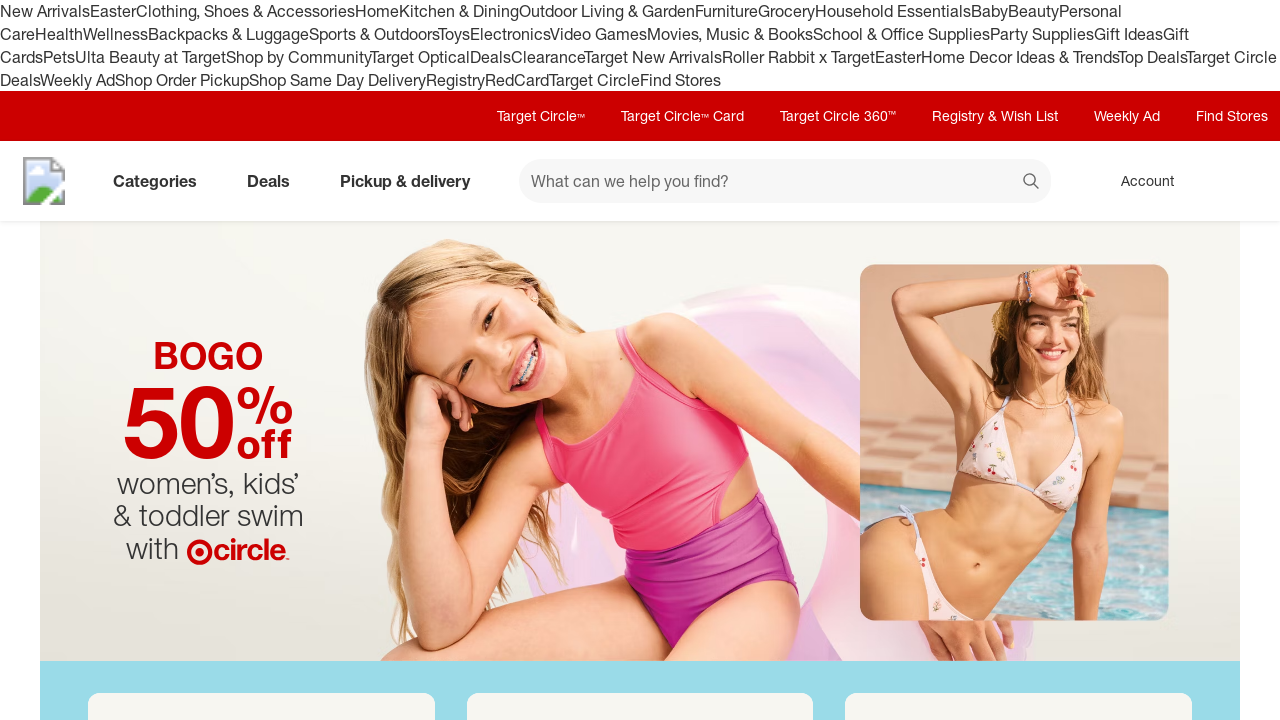

Search bar is available
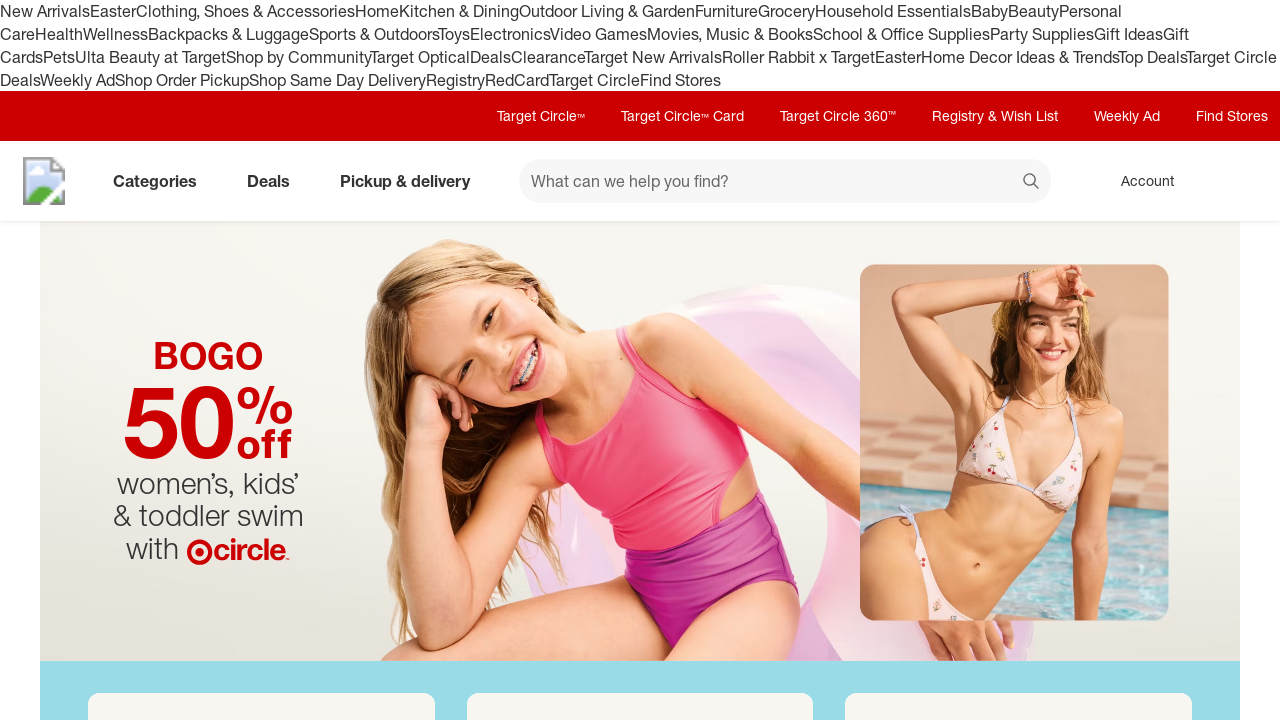

Filled search box with 'Takis' on #search
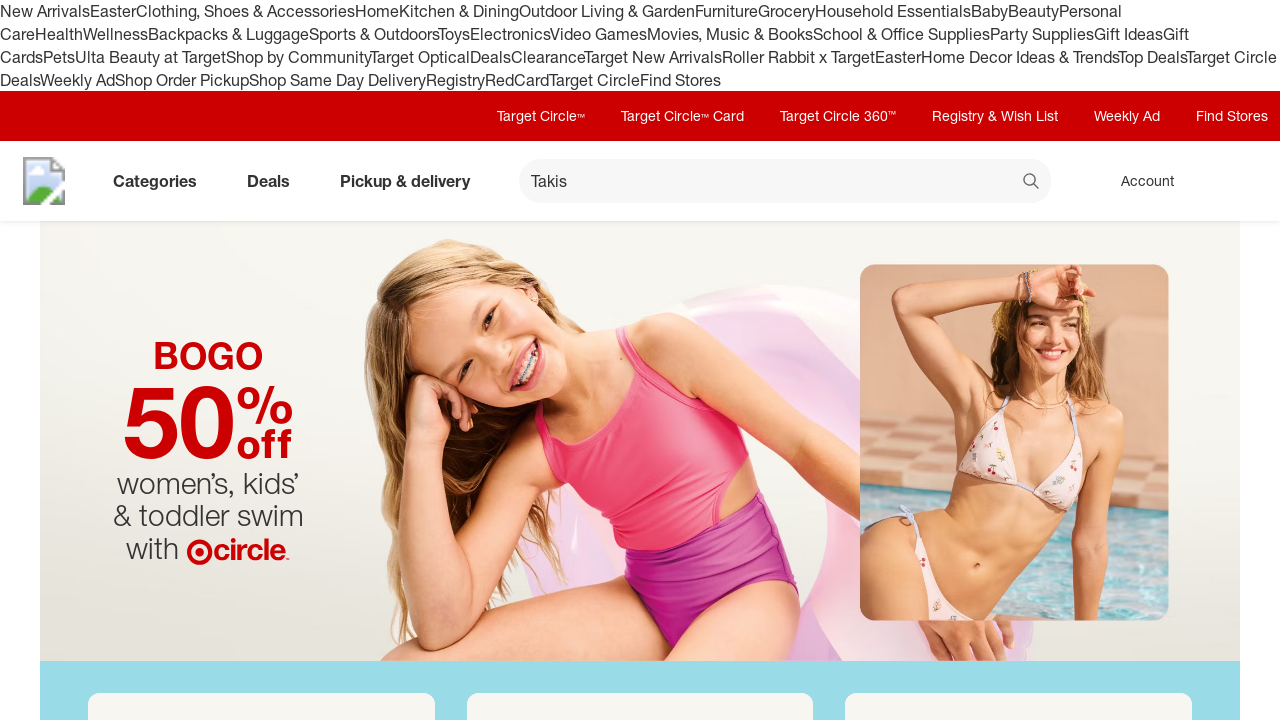

Submitted search for 'Takis' by pressing Enter on #search
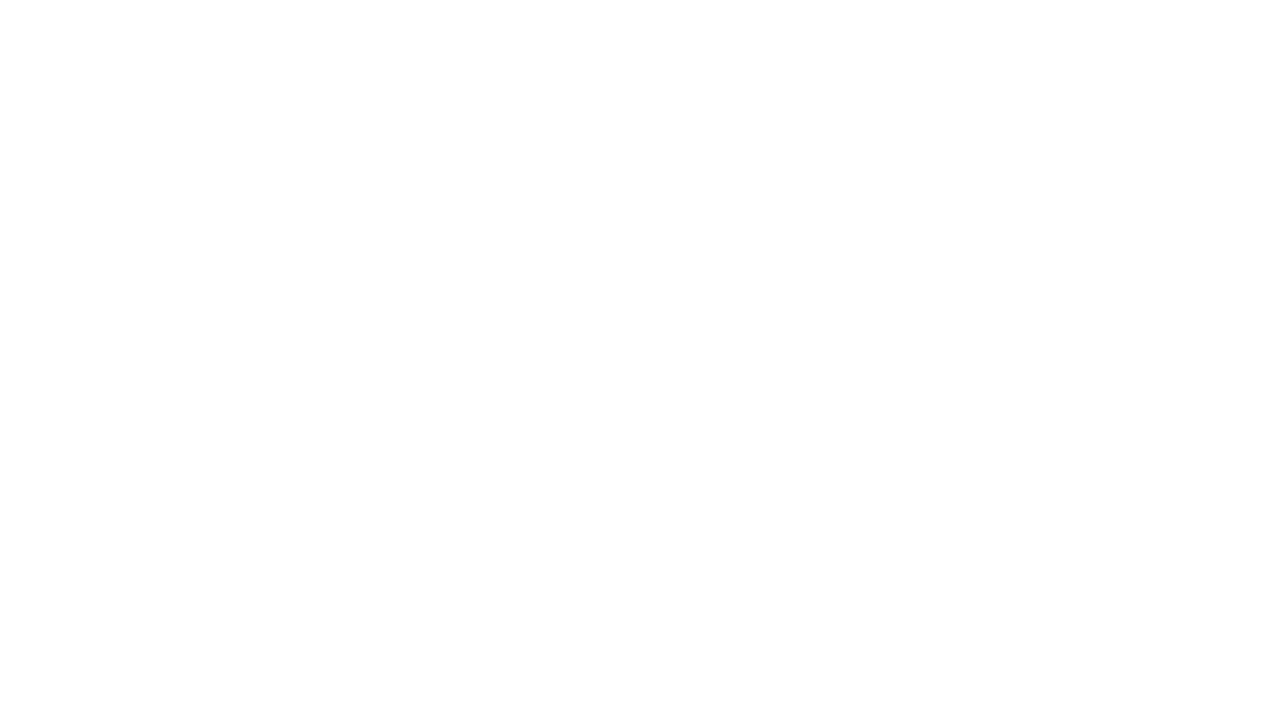

Search results loaded for 'Takis'
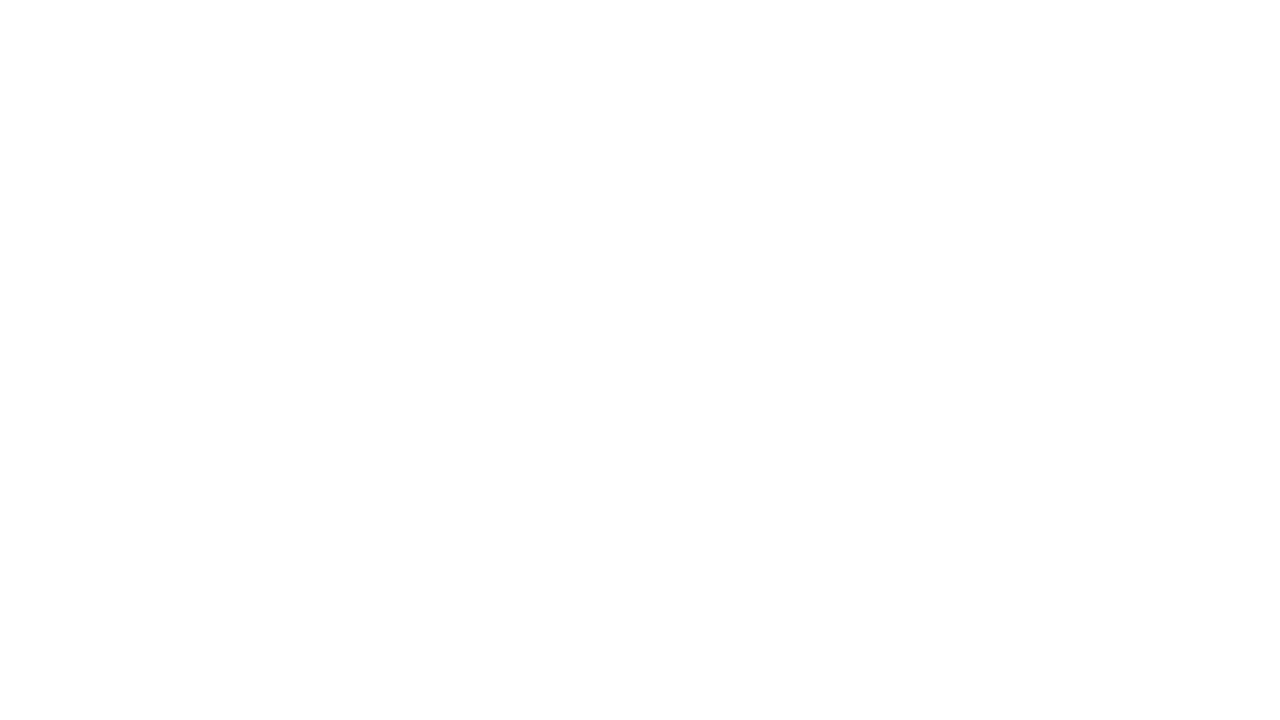

Navigated to Target.com homepage
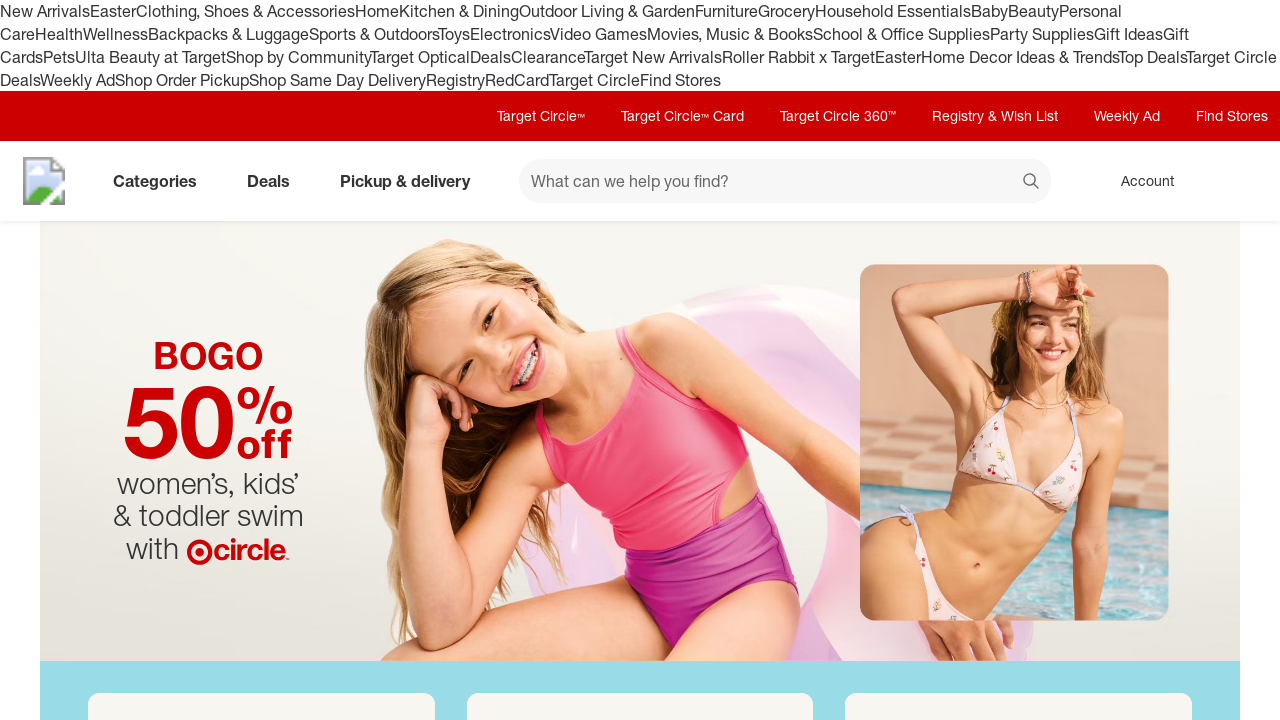

Search bar is available
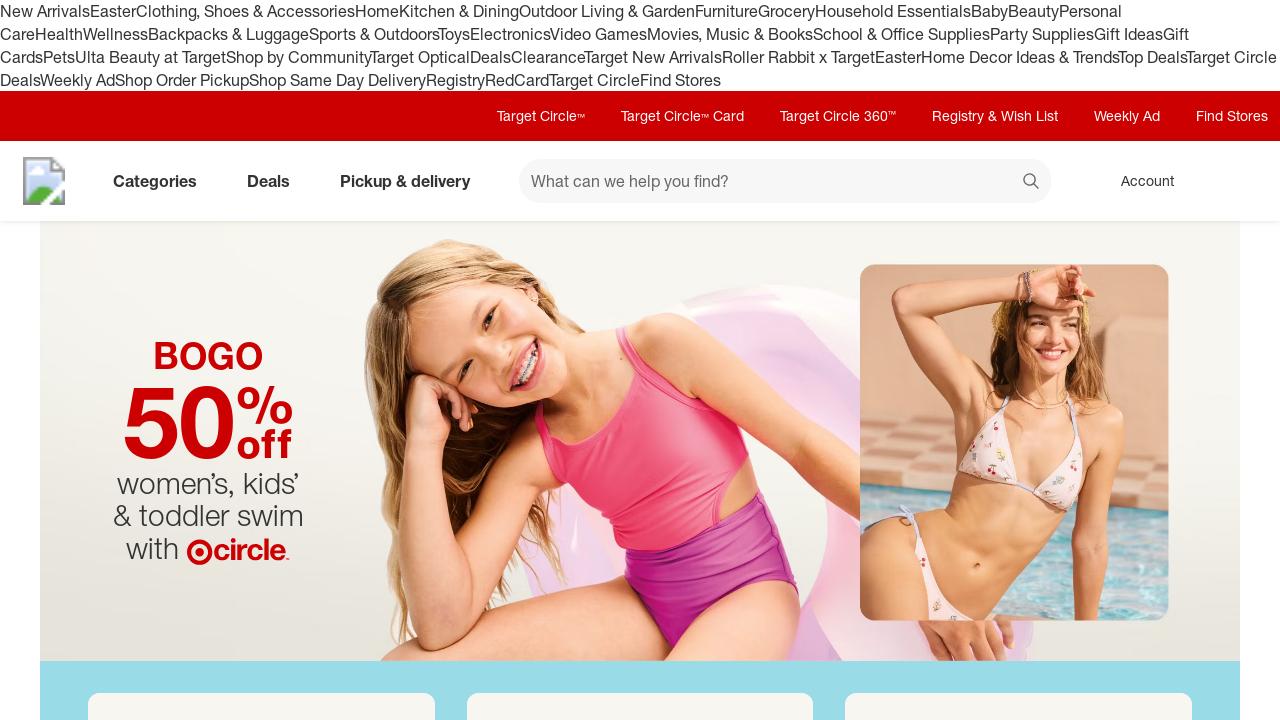

Filled search box with 'Cheetos Crunchy Flamin Hot' on #search
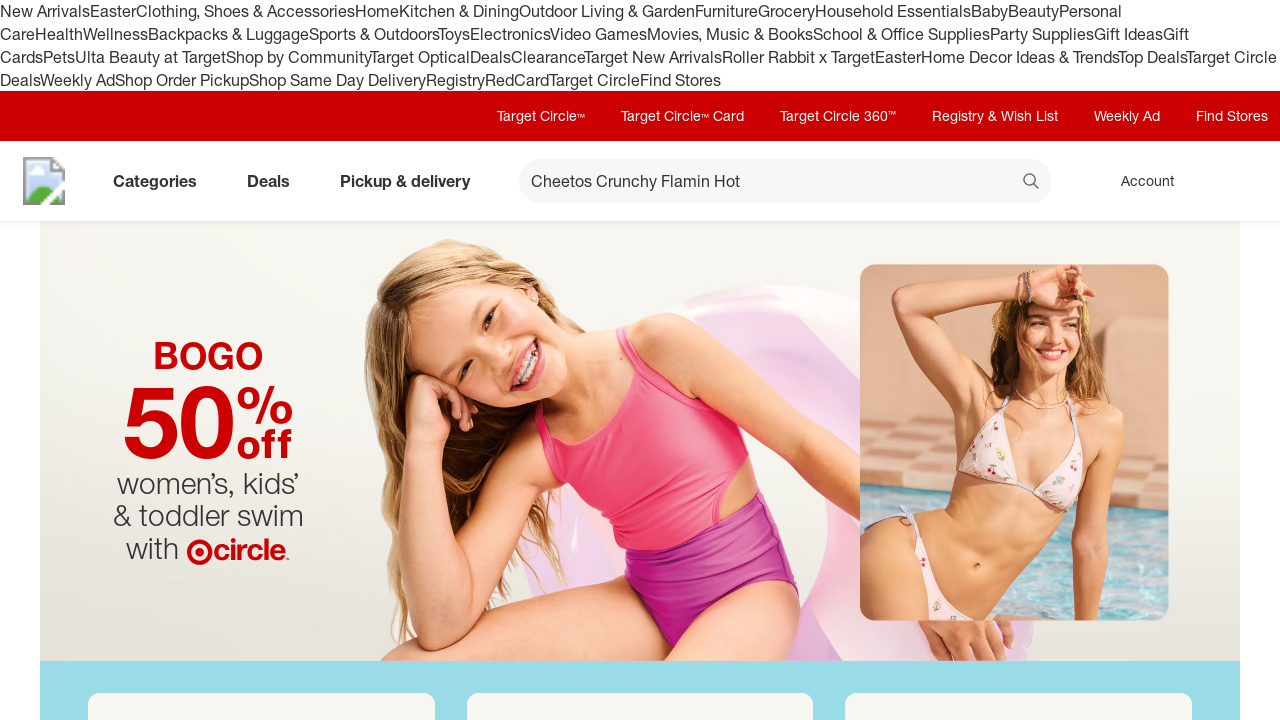

Submitted search for 'Cheetos Crunchy Flamin Hot' by pressing Enter on #search
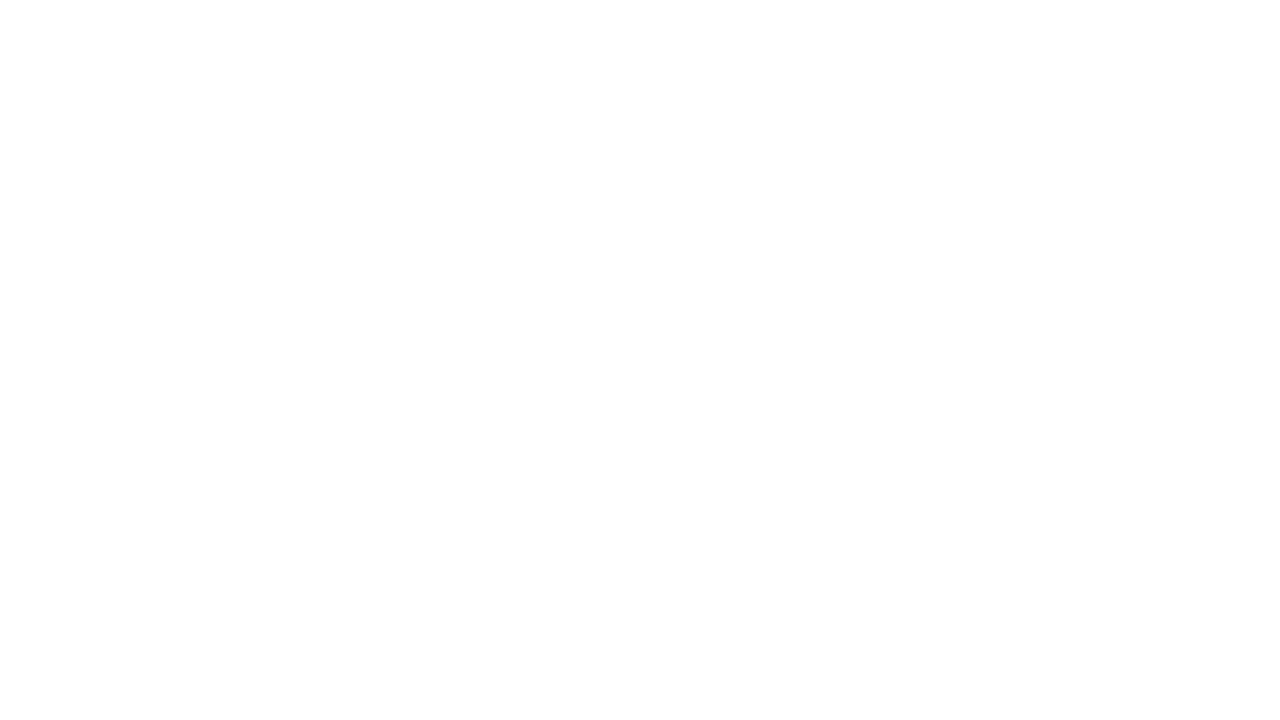

Search results loaded for 'Cheetos Crunchy Flamin Hot'
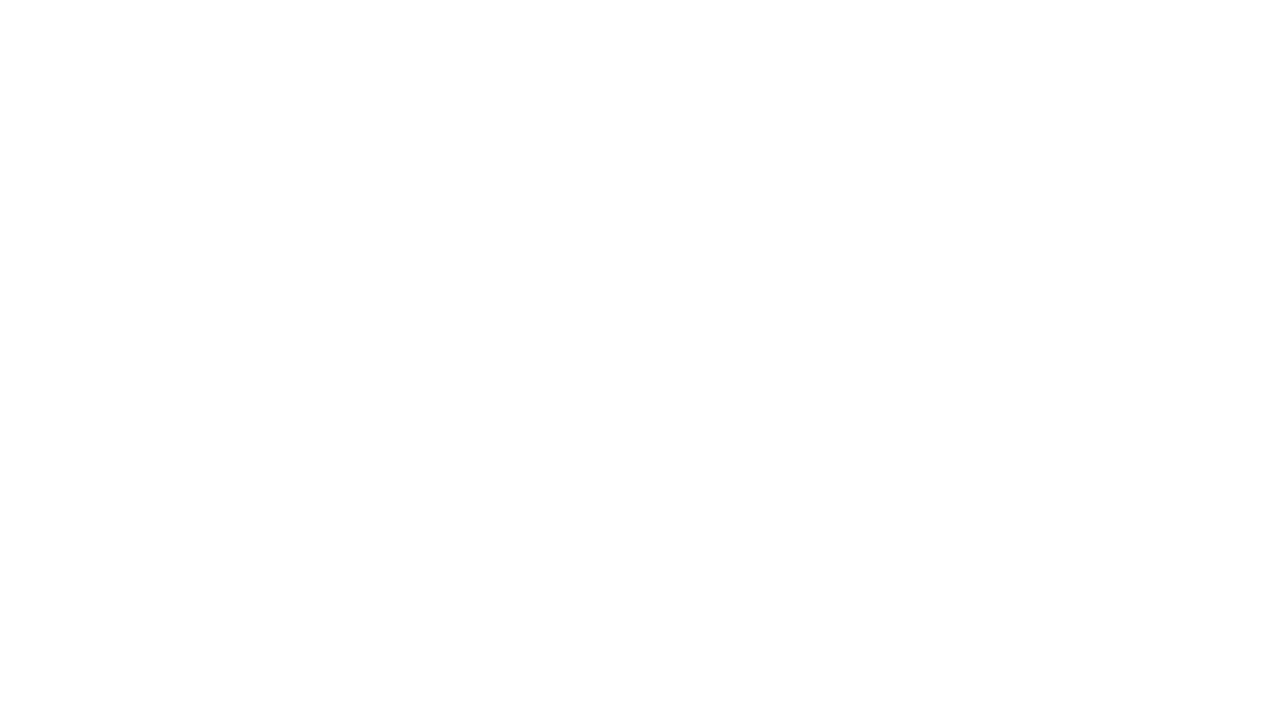

Navigated to Target.com homepage
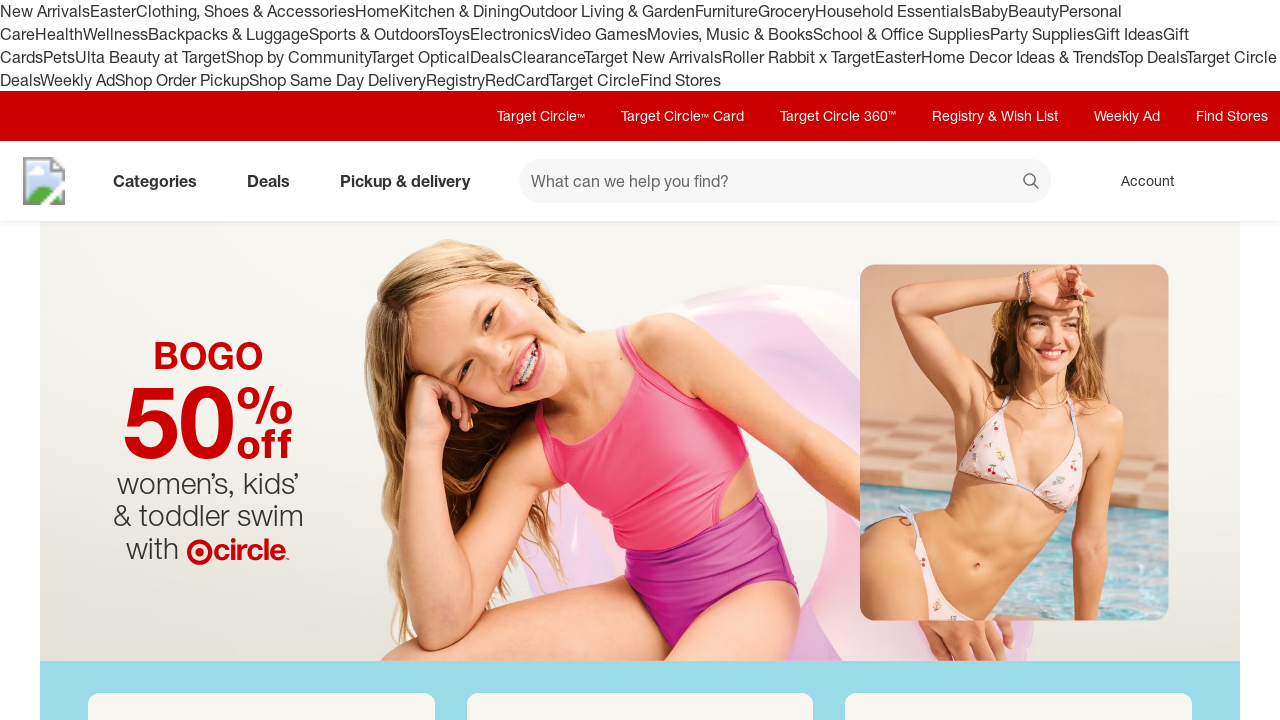

Search bar is available
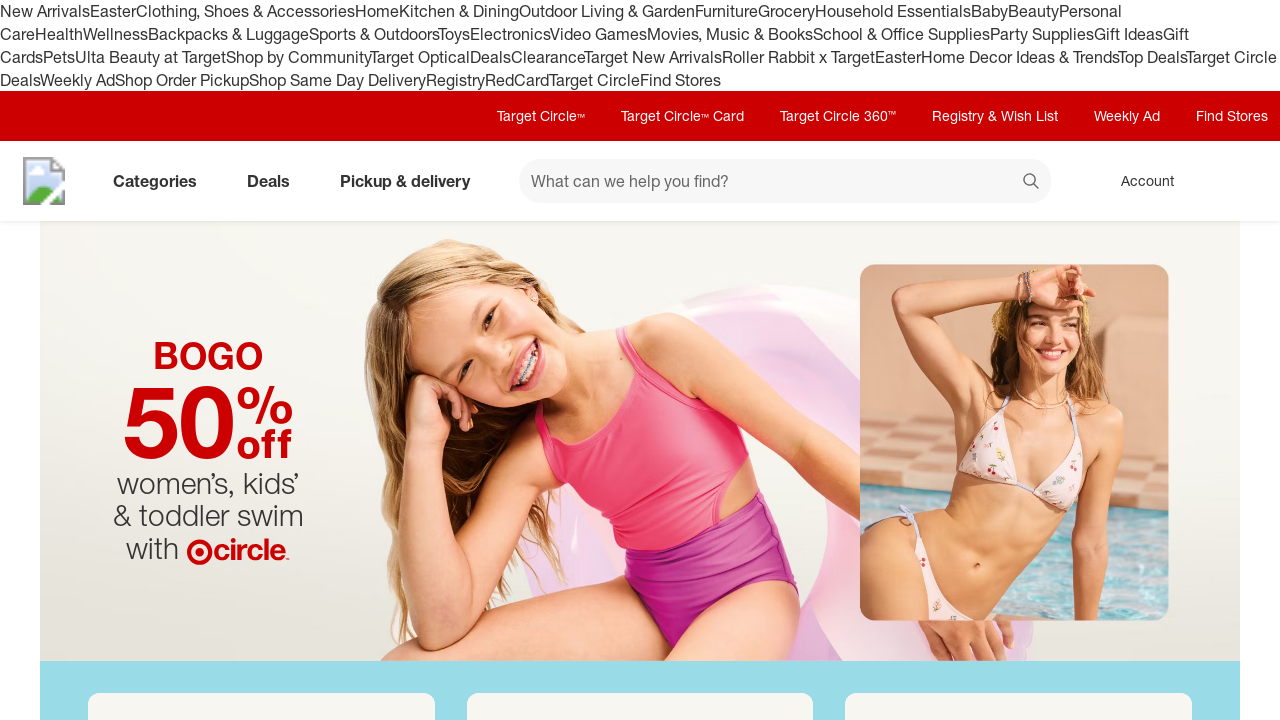

Filled search box with 'Doritos' on #search
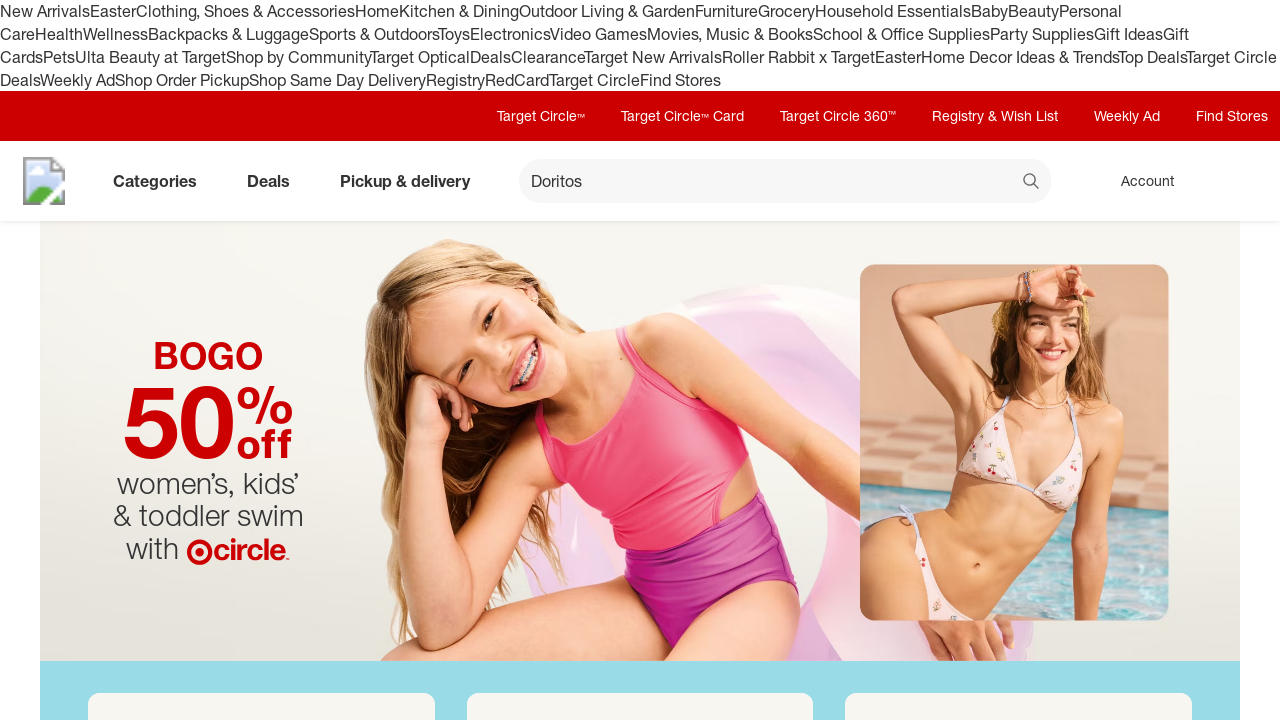

Submitted search for 'Doritos' by pressing Enter on #search
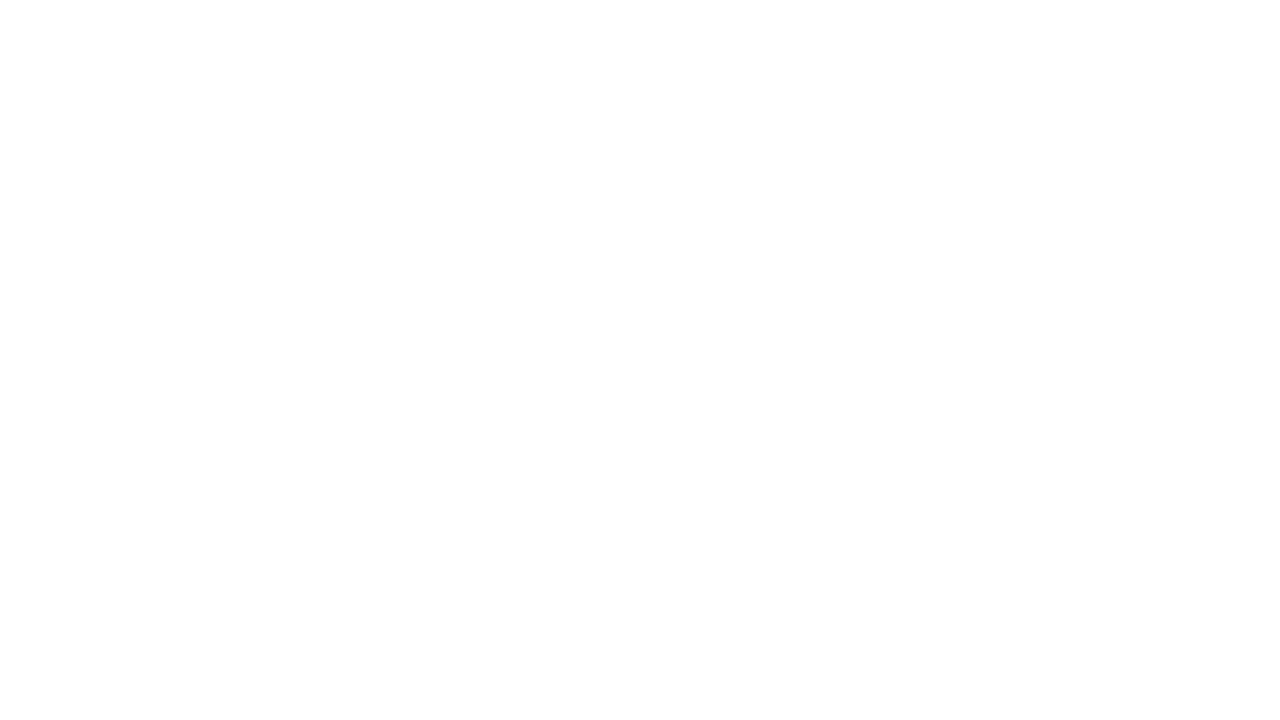

Search results loaded for 'Doritos'
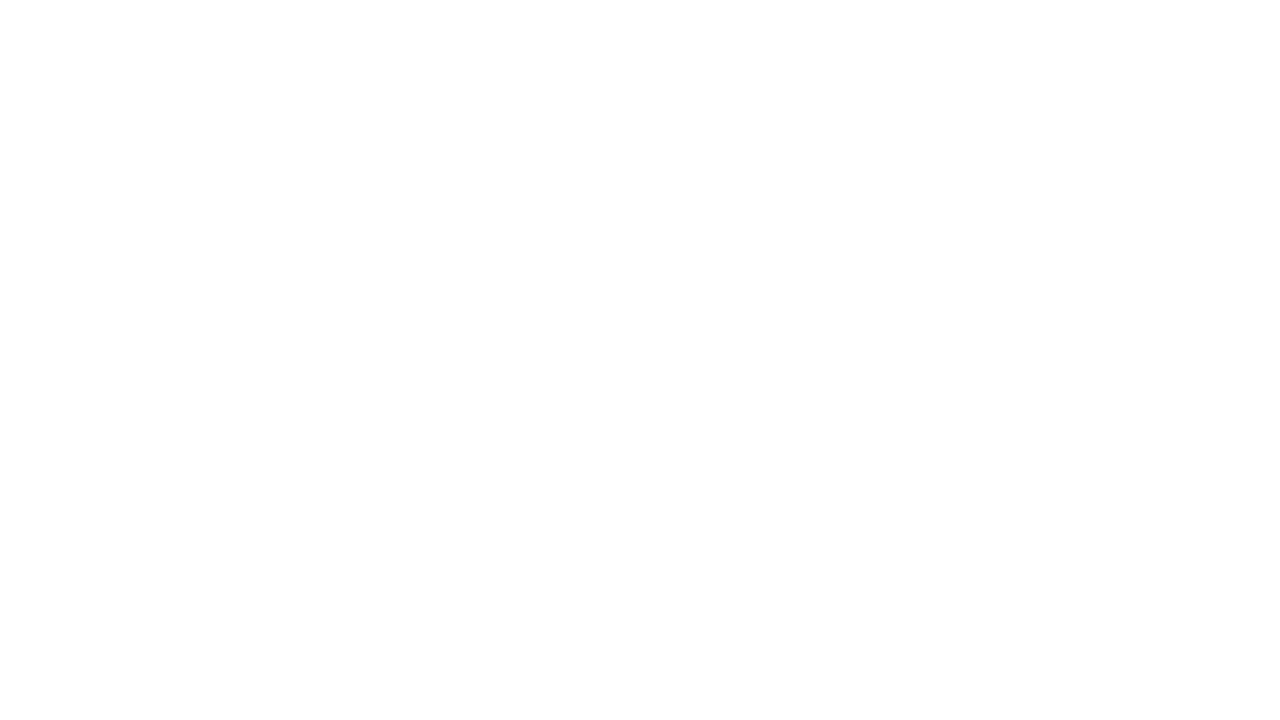

Navigated to Target.com homepage
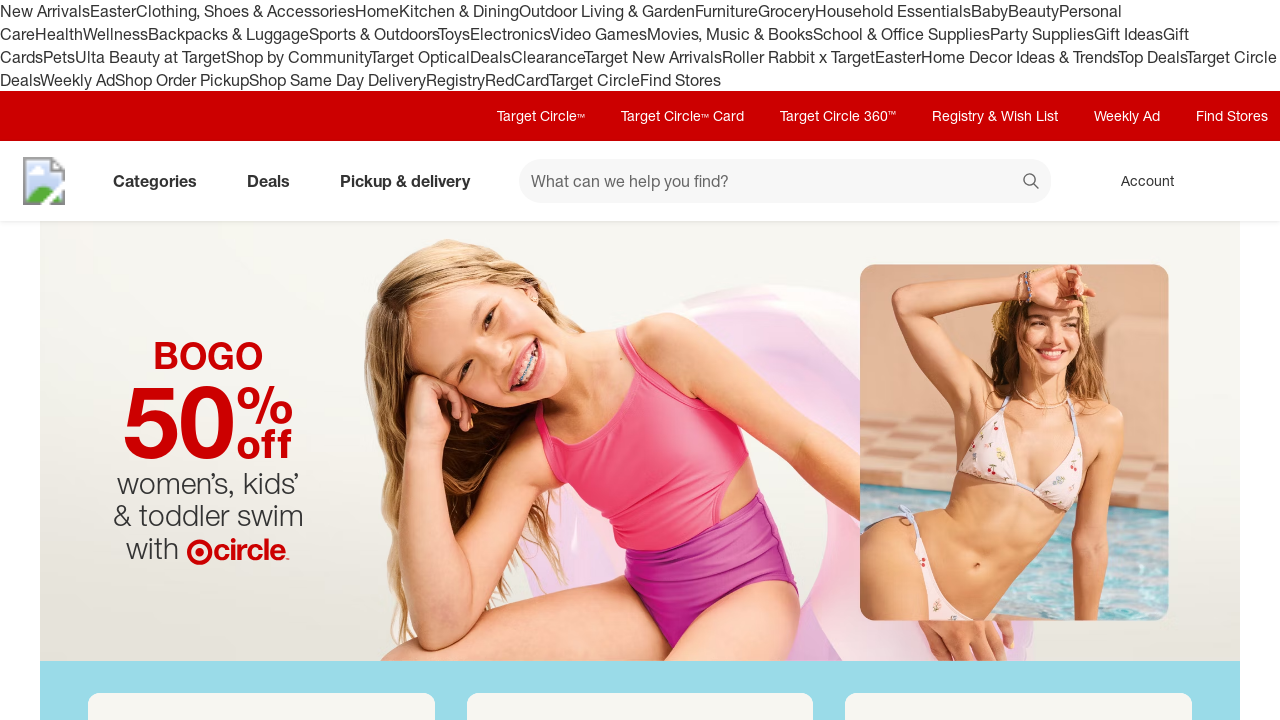

Search bar is available
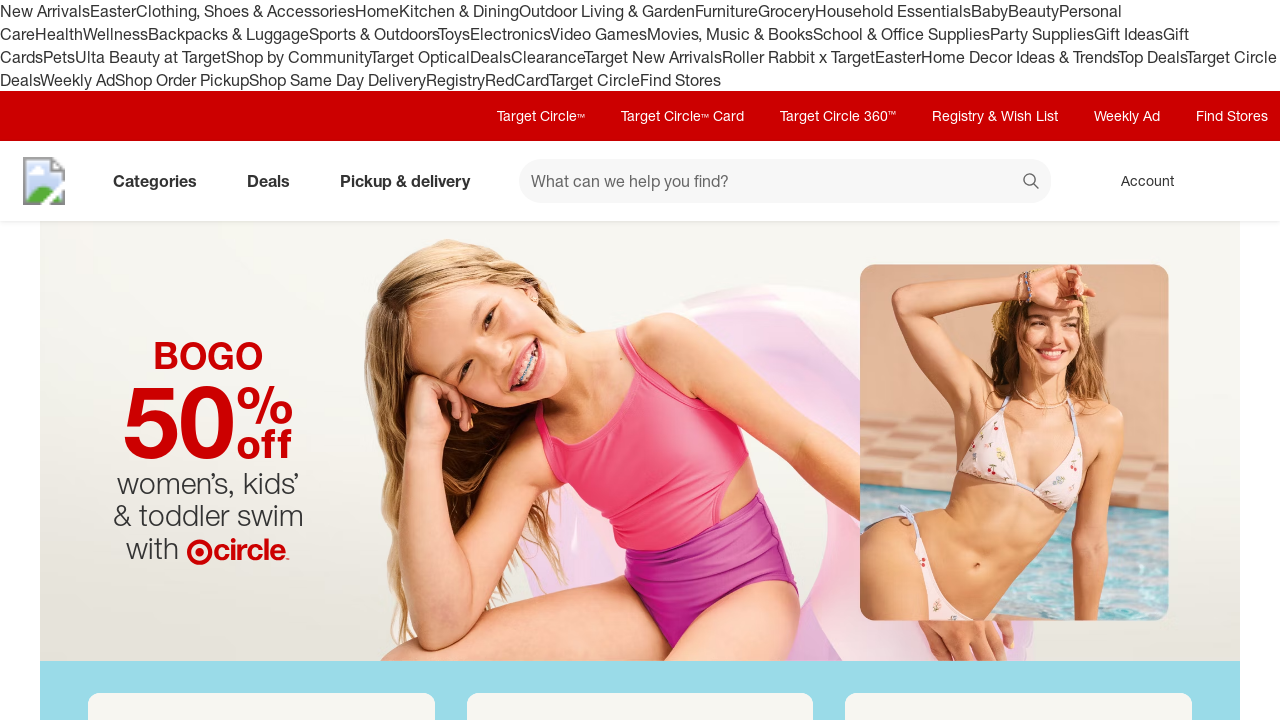

Filled search box with 'Turbos Flamas' on #search
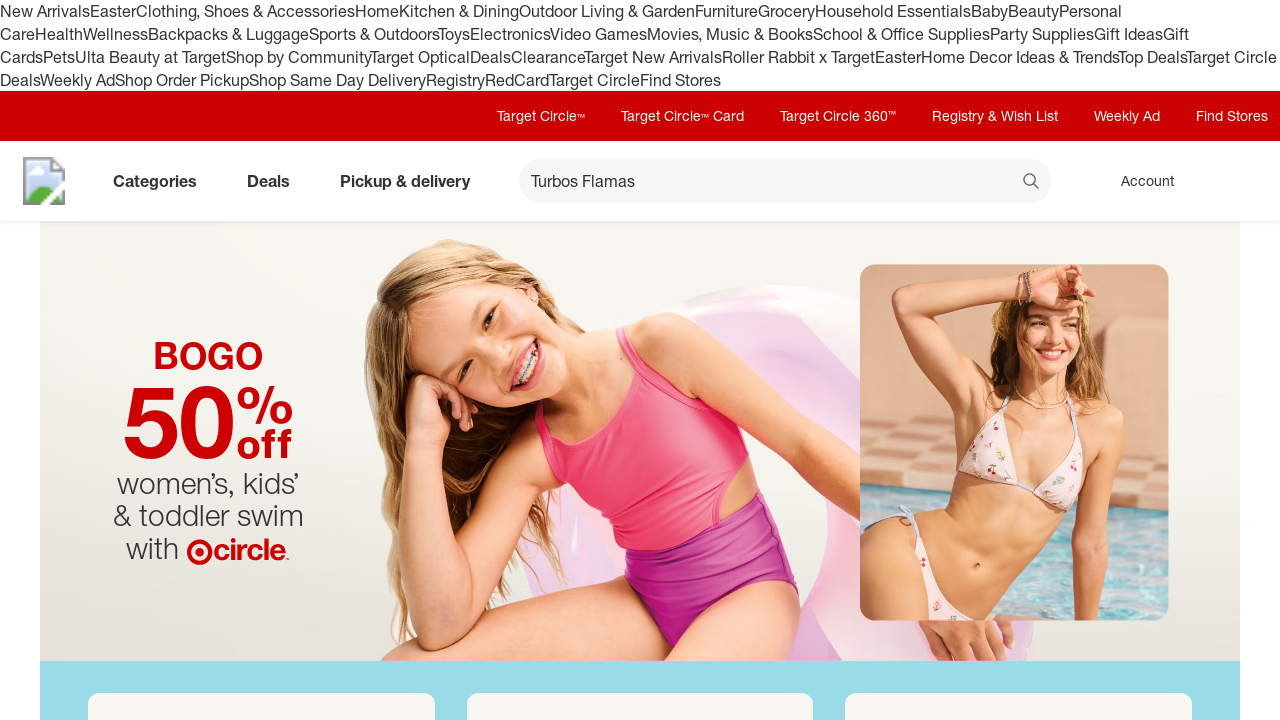

Submitted search for 'Turbos Flamas' by pressing Enter on #search
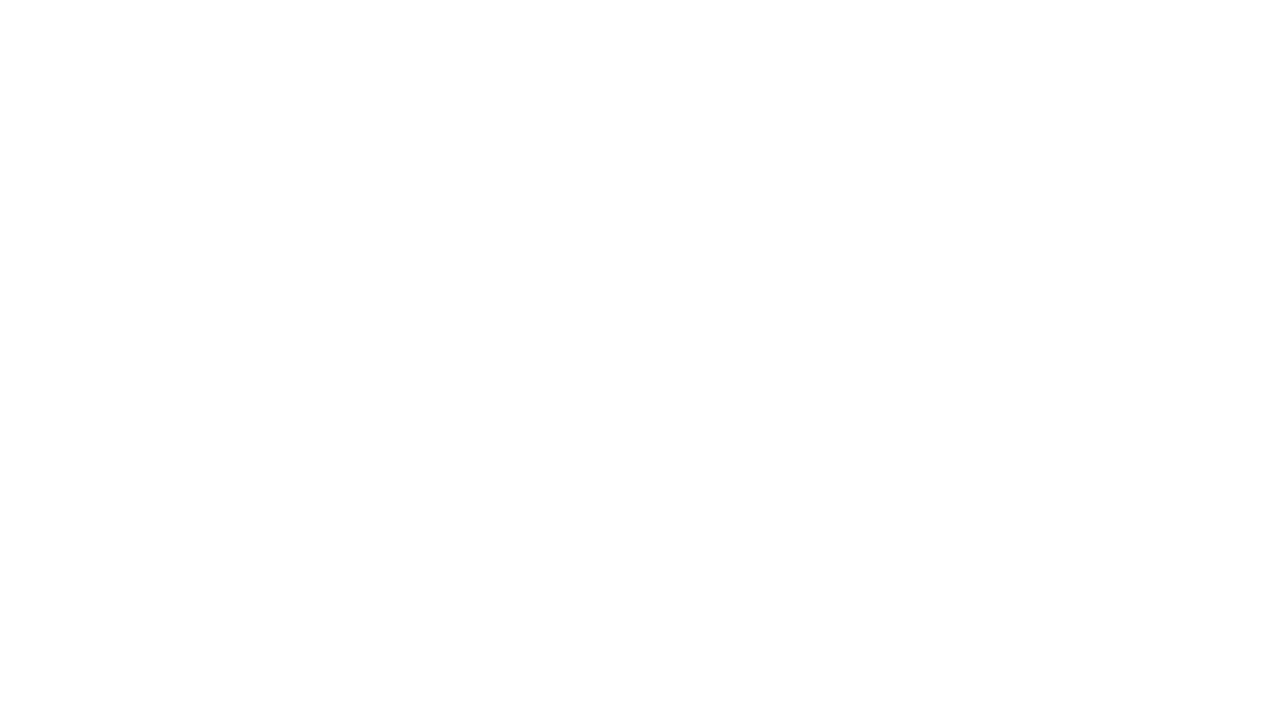

Search results loaded for 'Turbos Flamas'
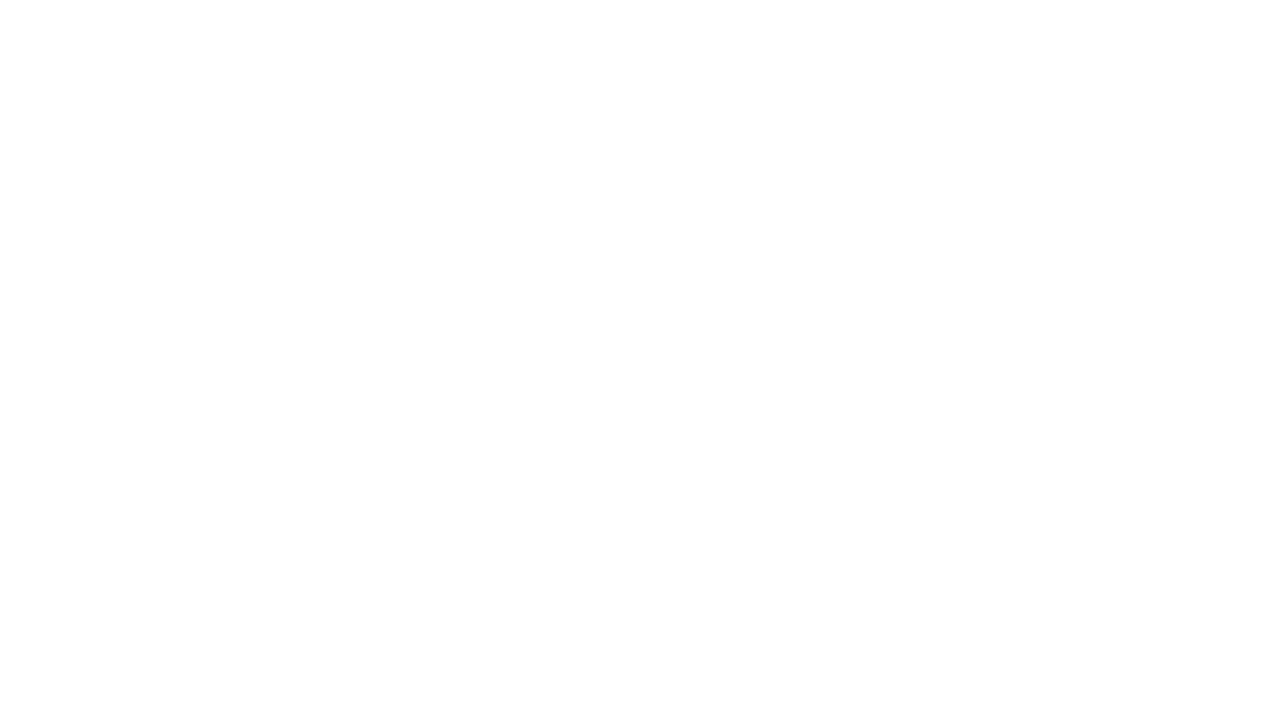

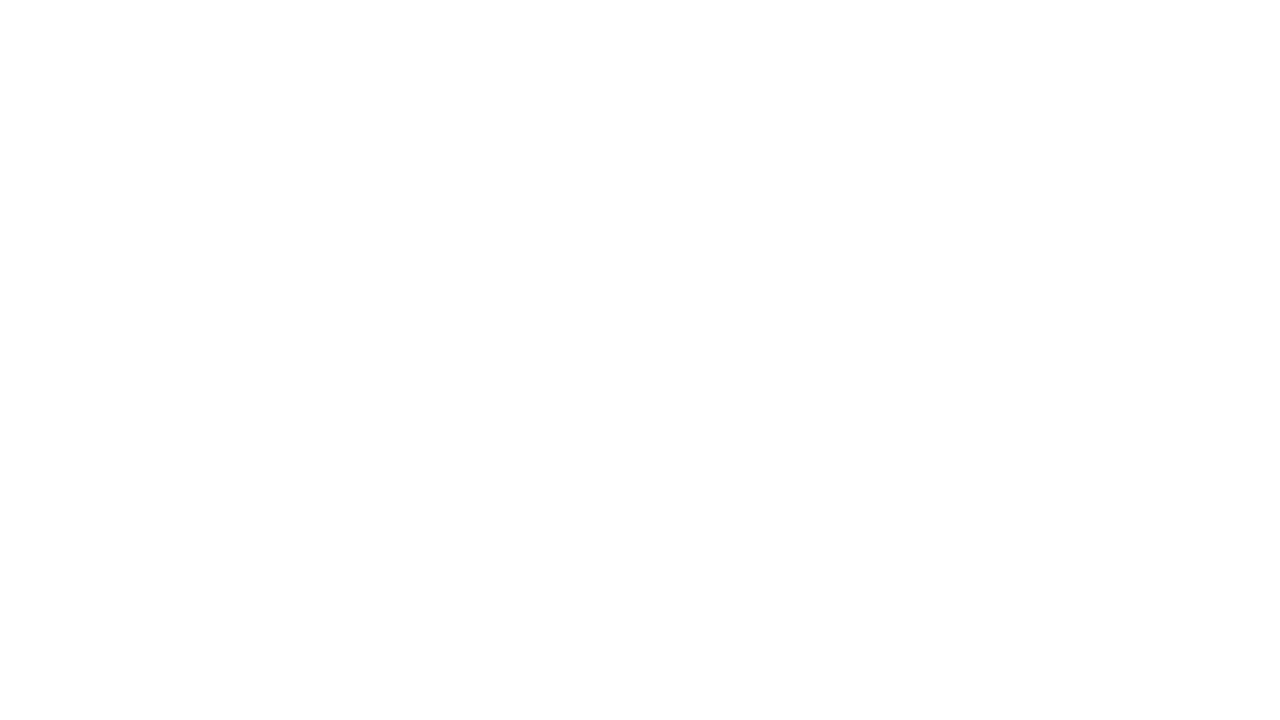